Tests dropdown selection by iterating through all dropdown options, clicking on "Option 1", and verifying the selection was made correctly.

Starting URL: http://the-internet.herokuapp.com/dropdown

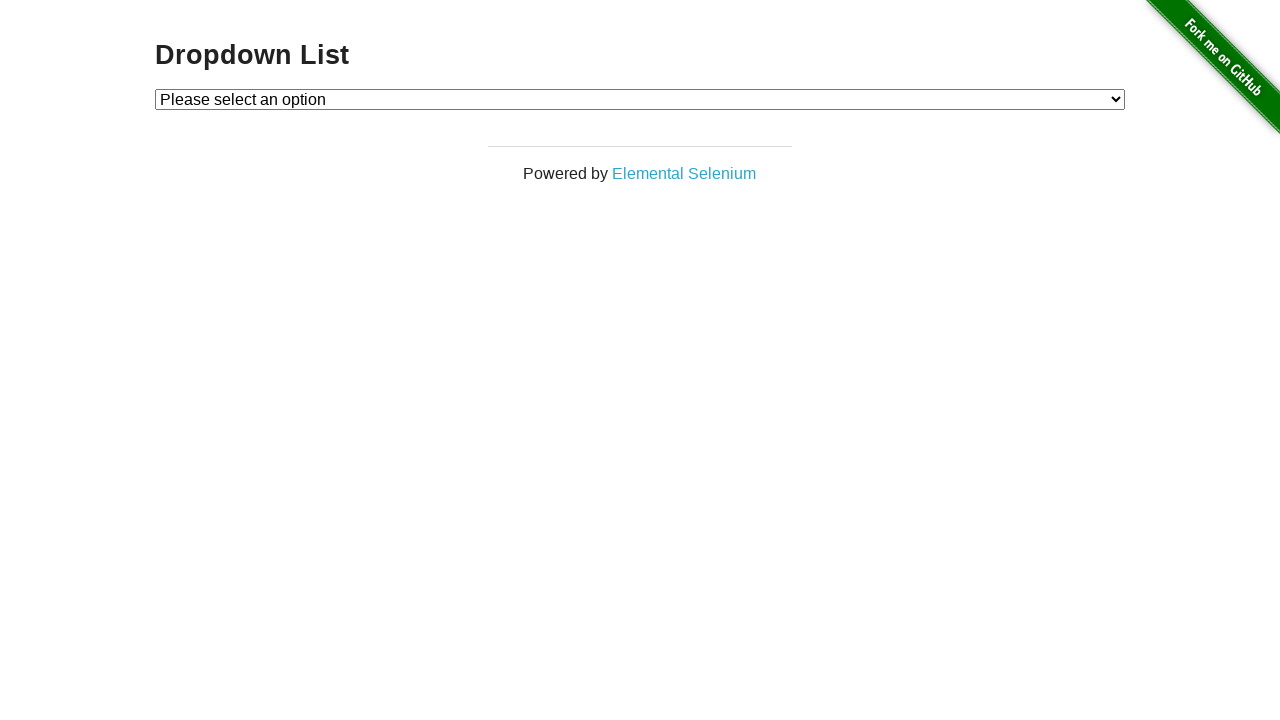

Dropdown element loaded and visible
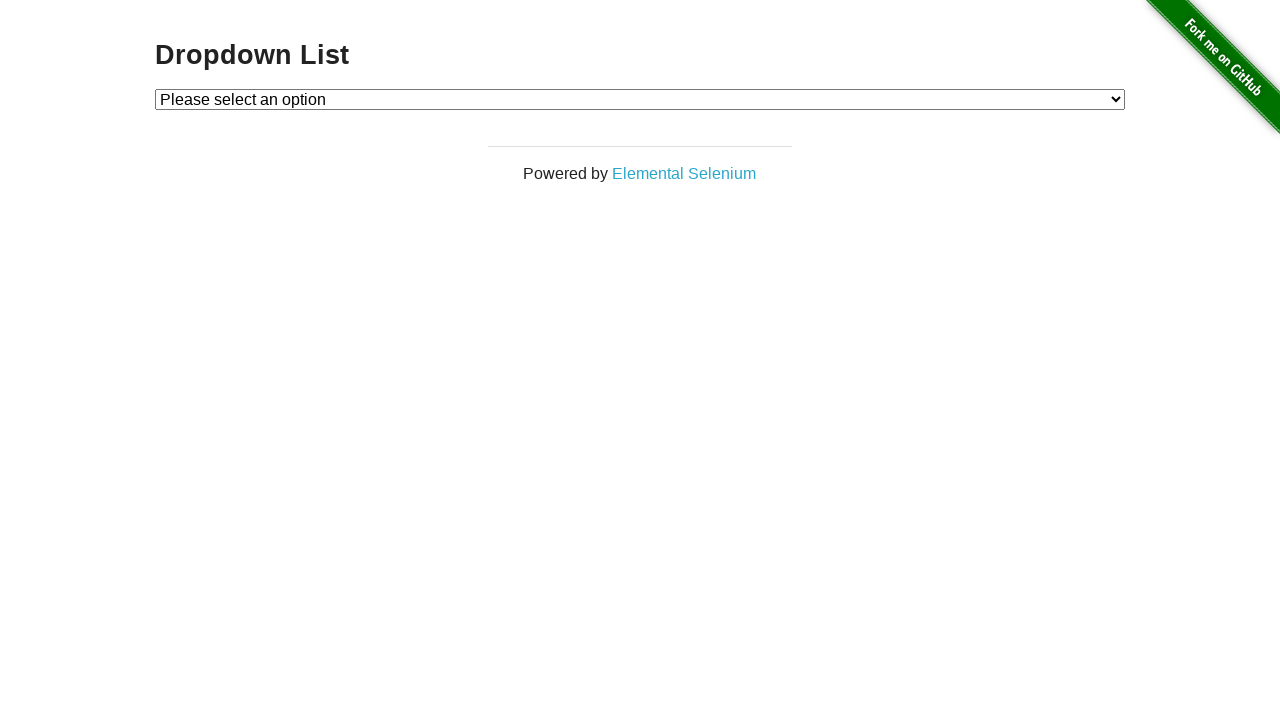

Selected 'Option 1' from dropdown on #dropdown
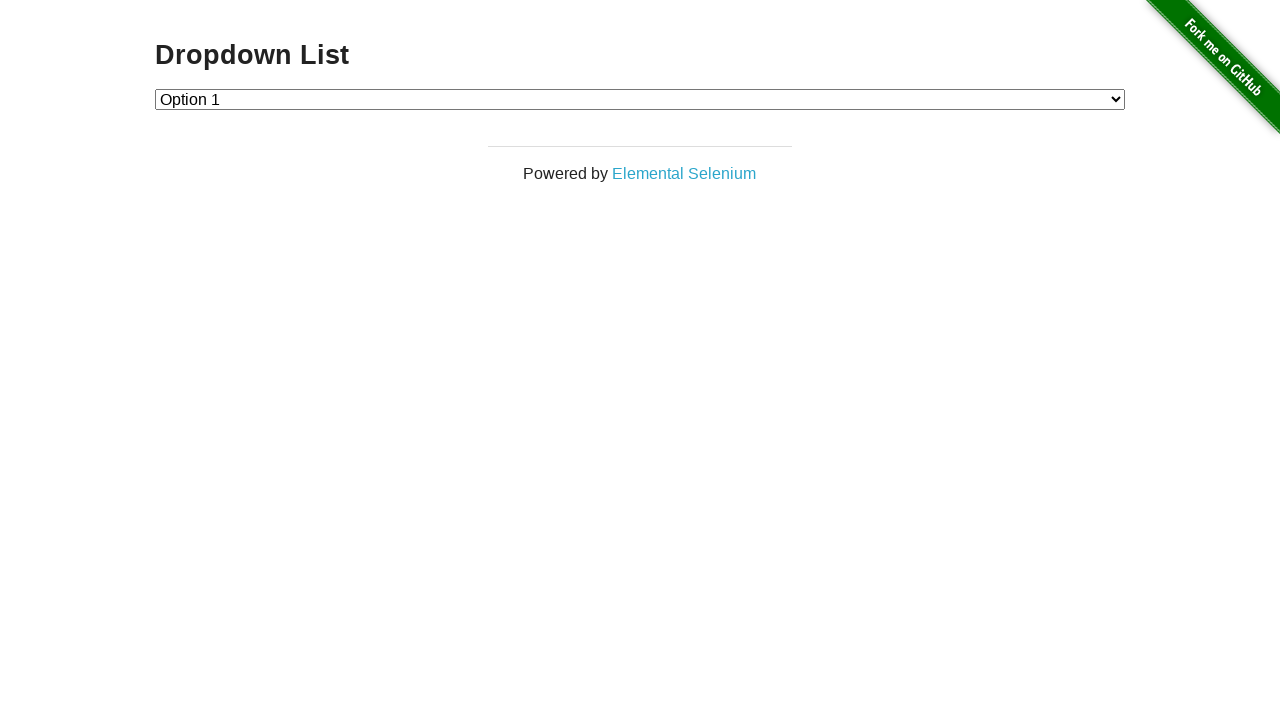

Retrieved selected dropdown value
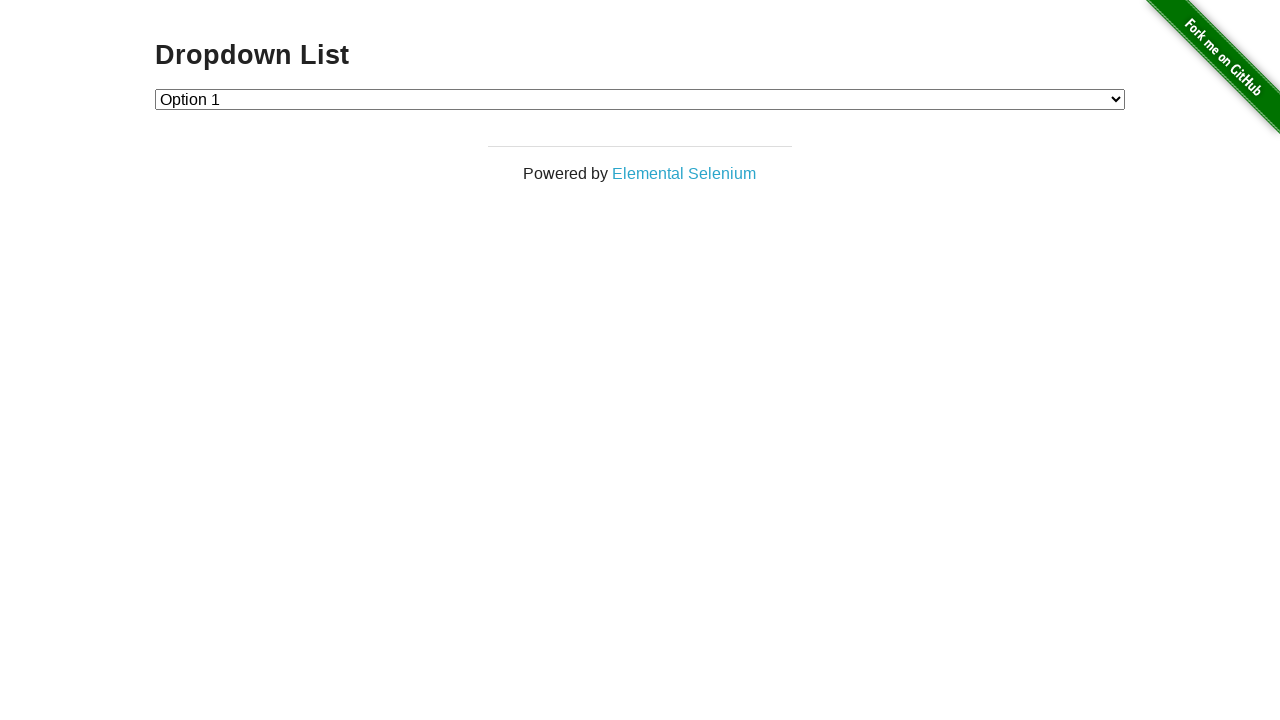

Verified that 'Option 1' was correctly selected with value '1'
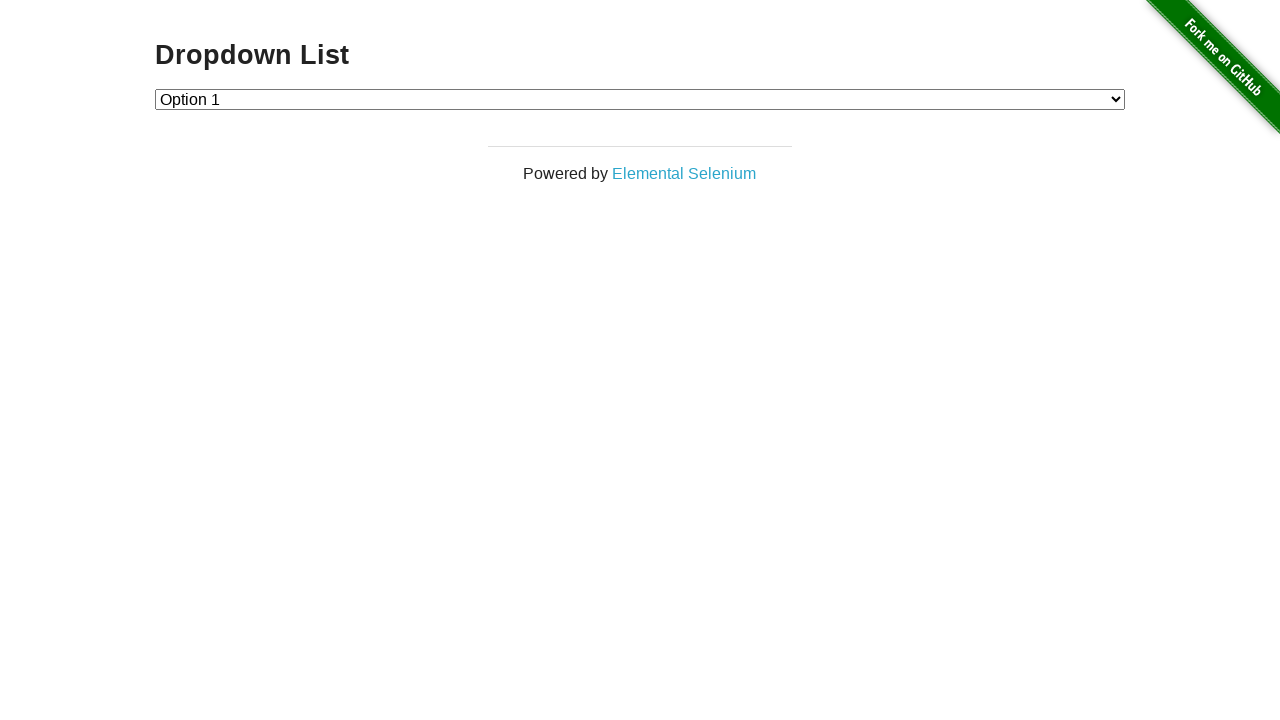

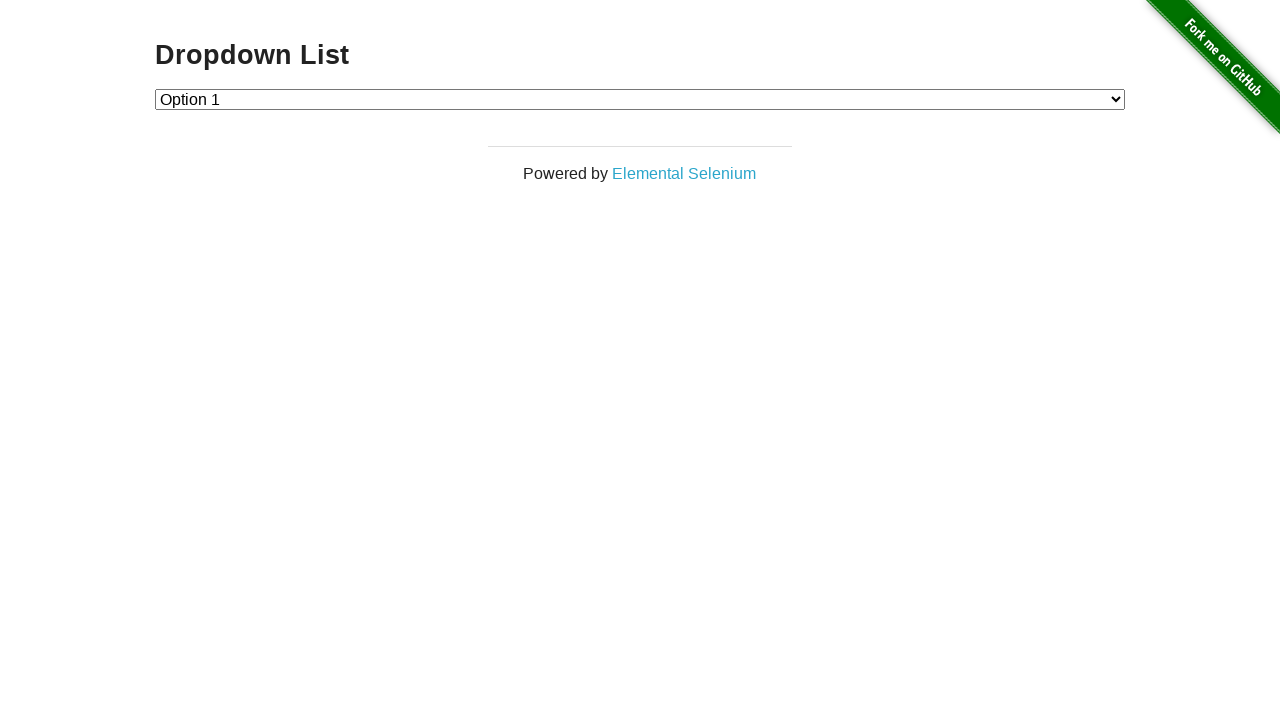